Tests a signature pad by drawing a shape on the canvas using mouse click-and-drag movements, then clears the drawing by clicking the Clear button.

Starting URL: https://szimek.github.io/signature_pad/

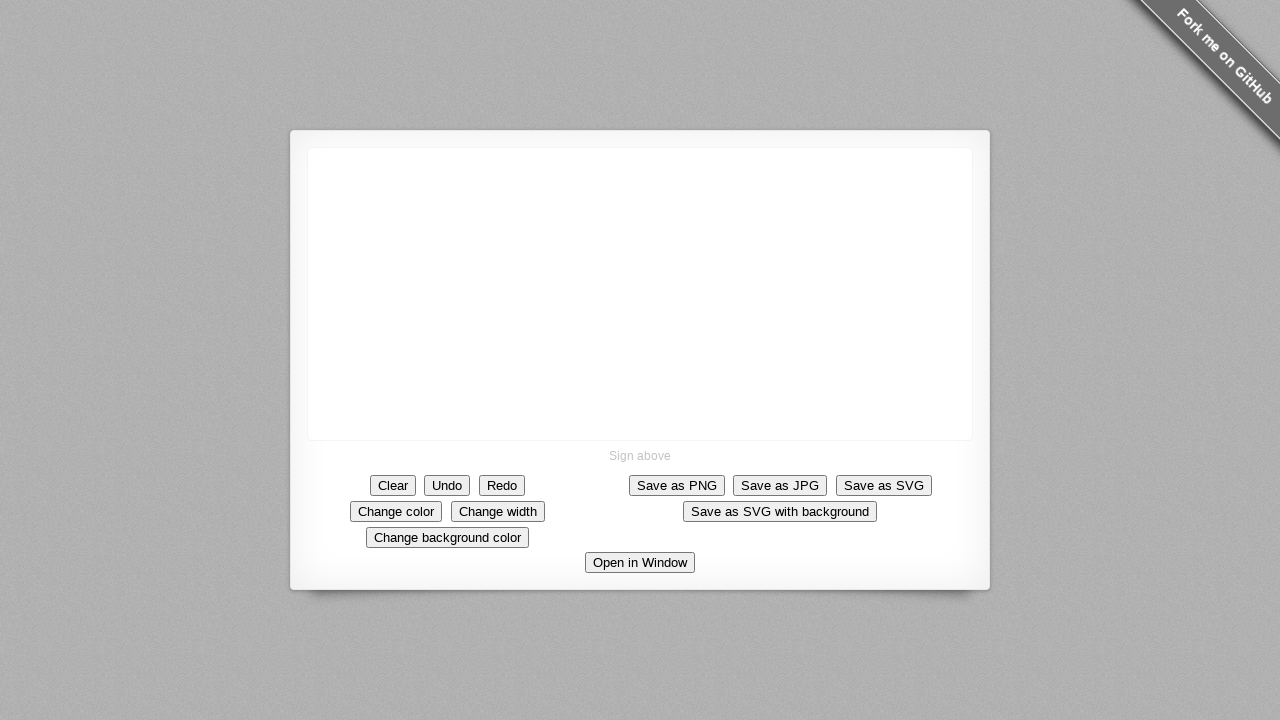

Located canvas element
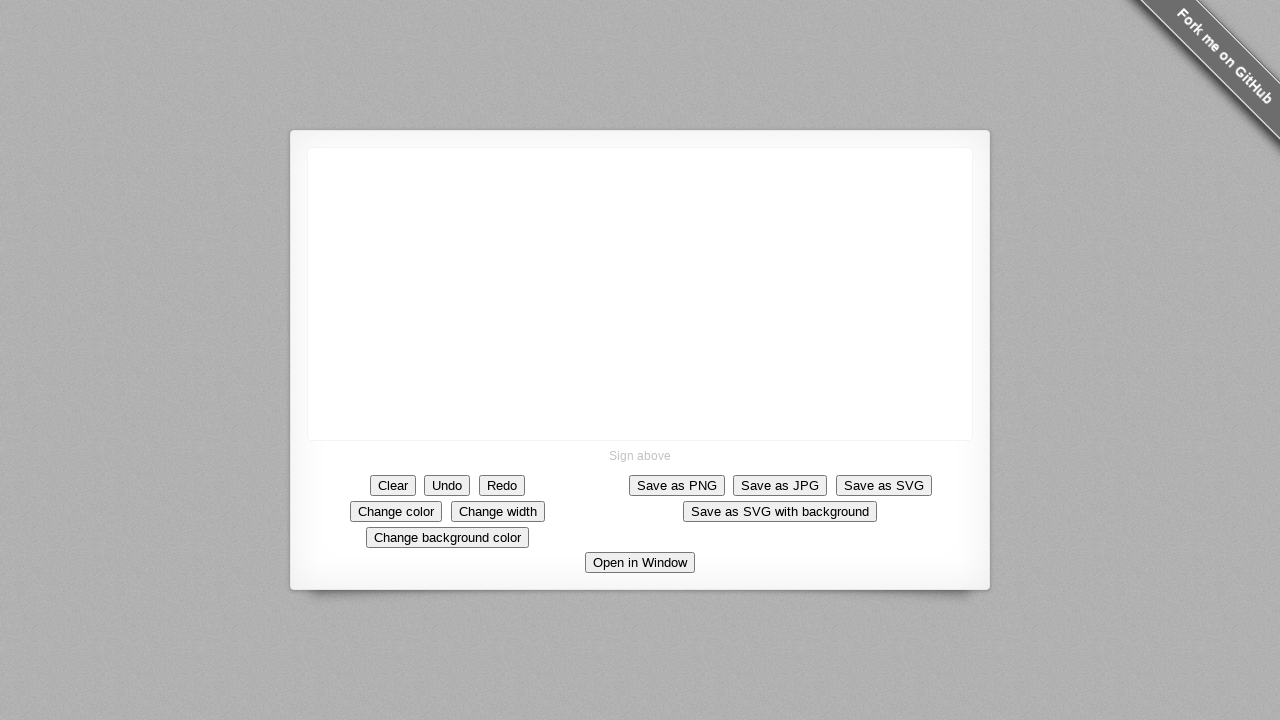

Retrieved canvas bounding box dimensions
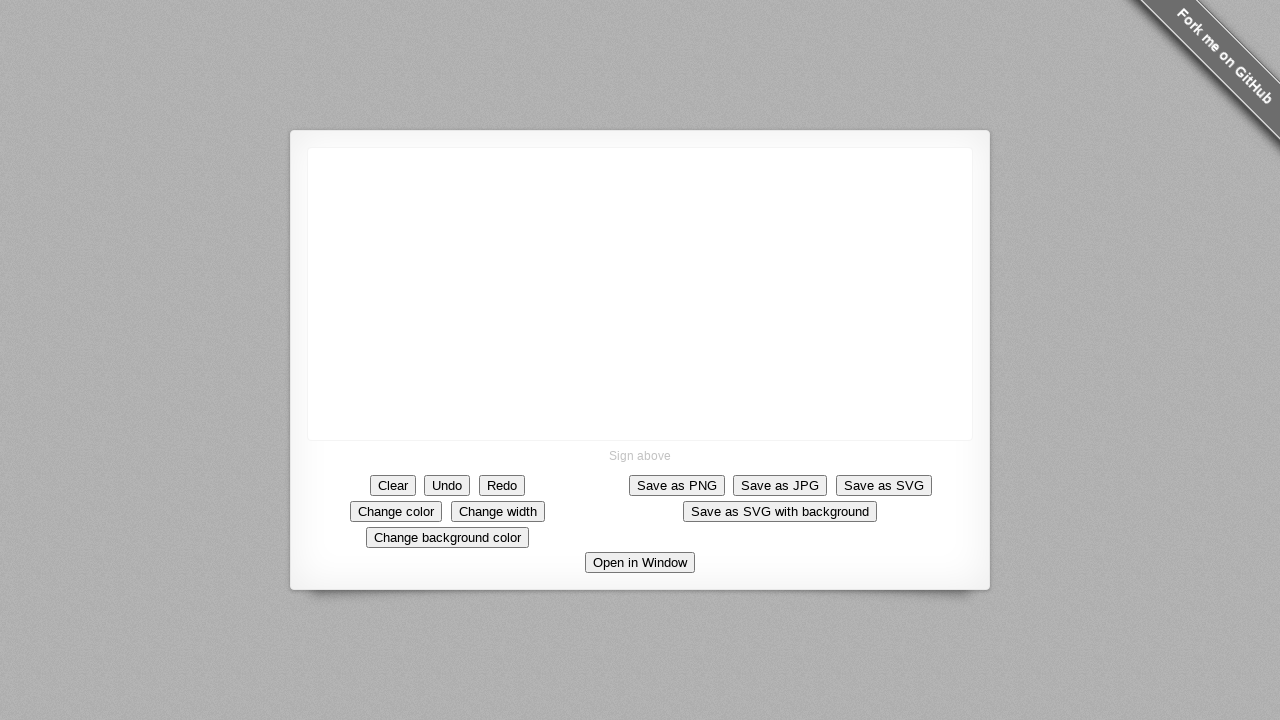

Calculated canvas center position
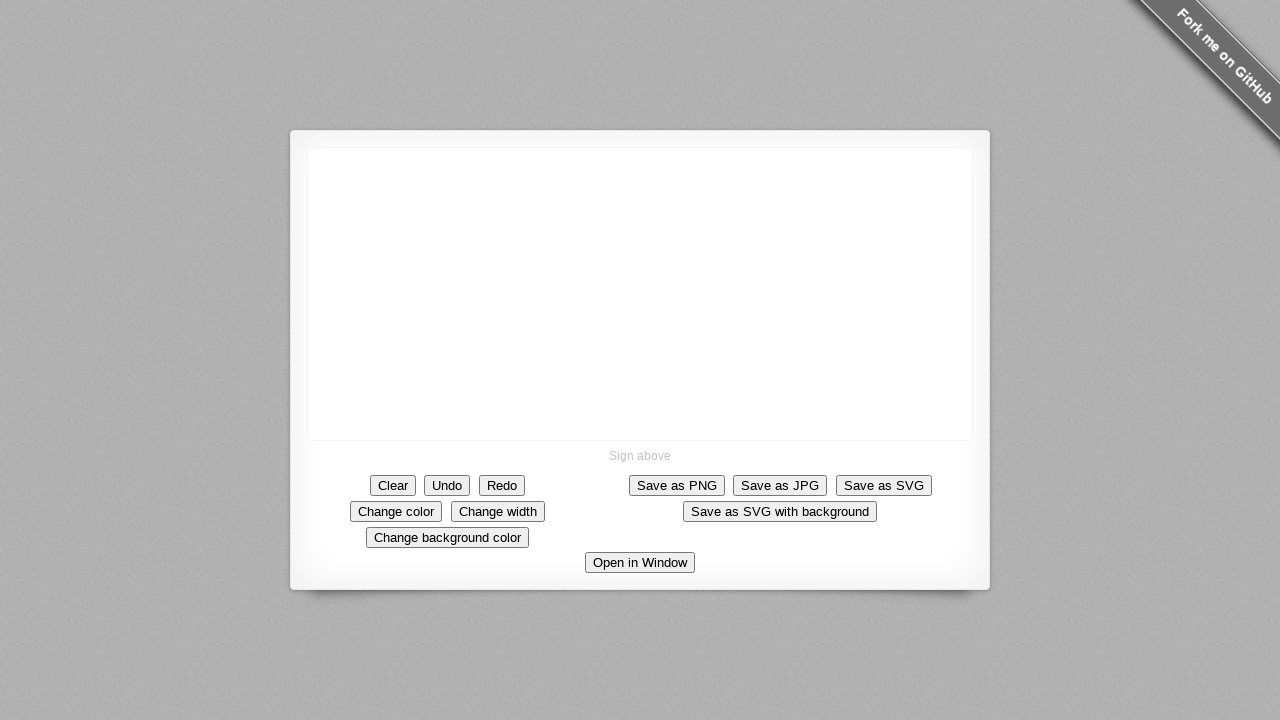

Moved mouse to canvas center at (640, 294)
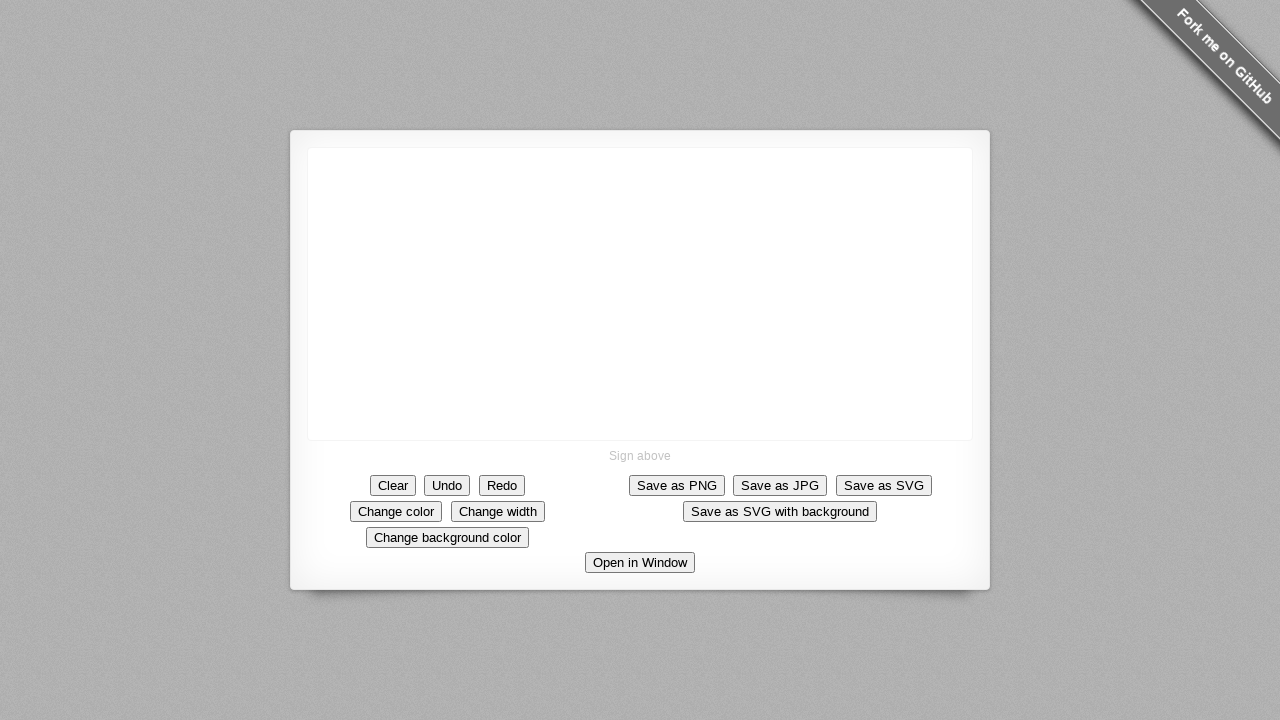

Pressed mouse button down to start drawing at (640, 294)
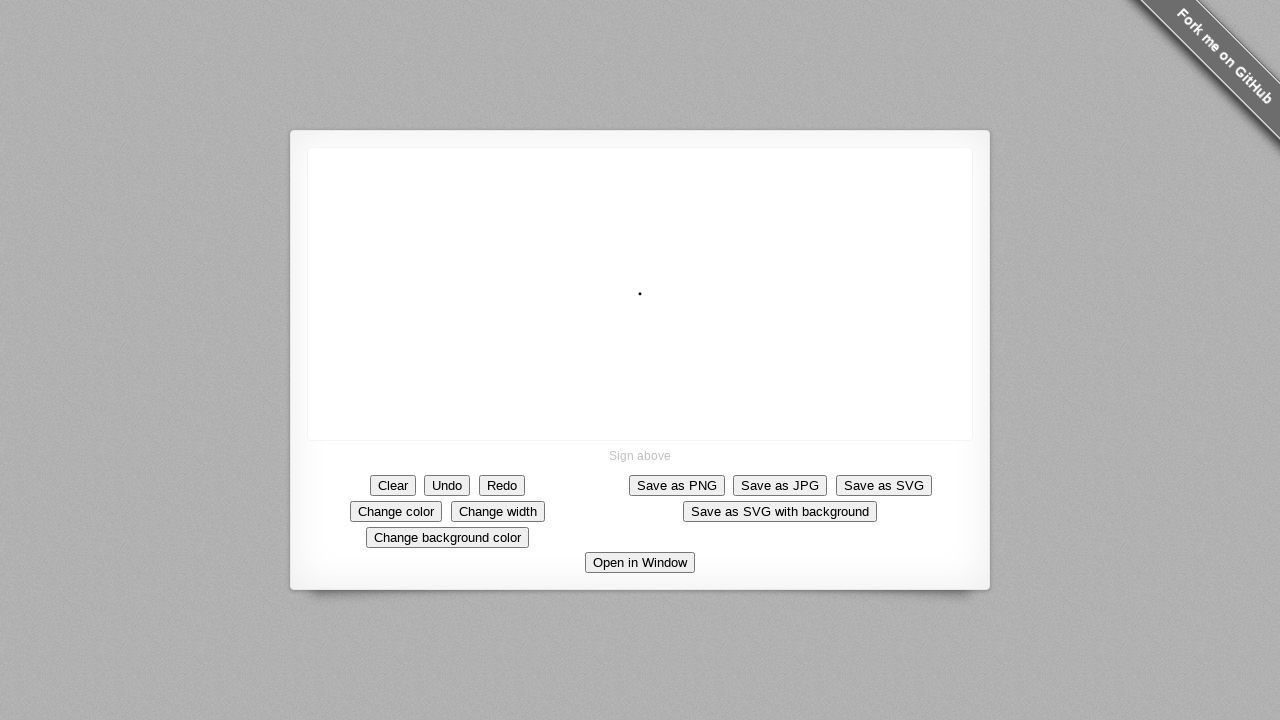

Drew diagonal line up-left on canvas at (590, 244)
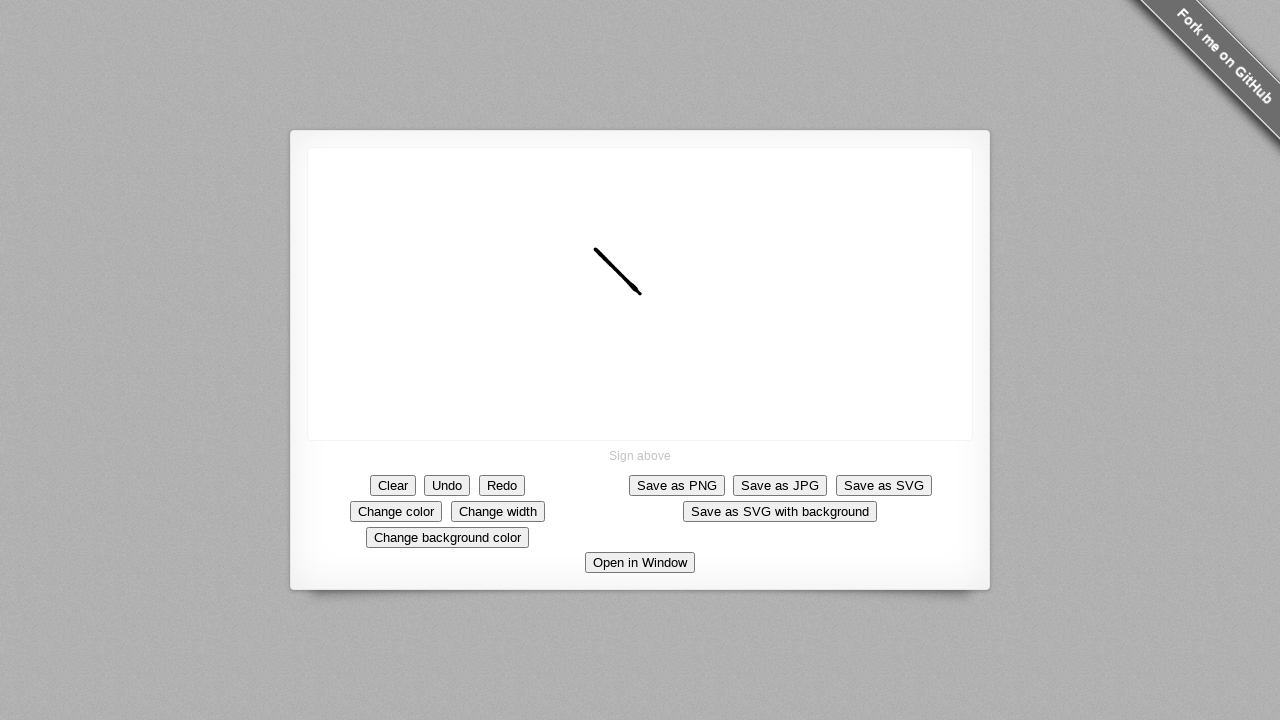

Updated current position coordinates after first line
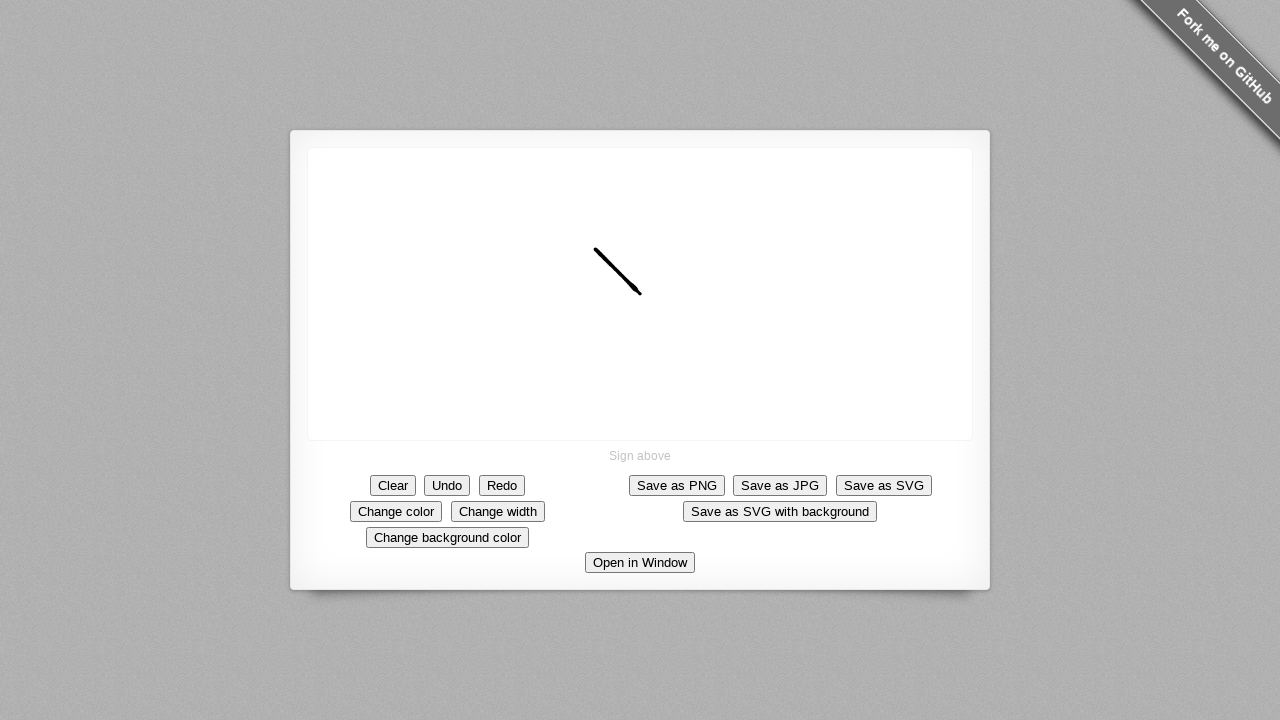

Drew vertical line down on canvas at (590, 294)
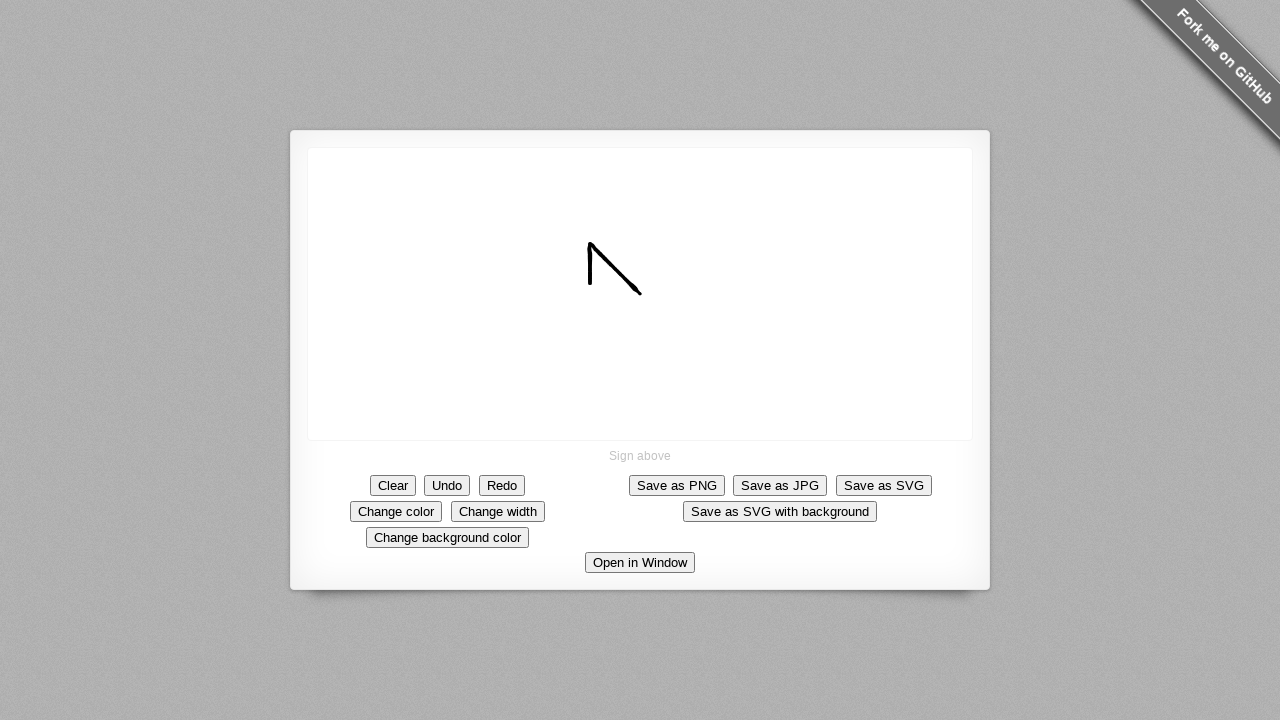

Updated vertical position after drawing down
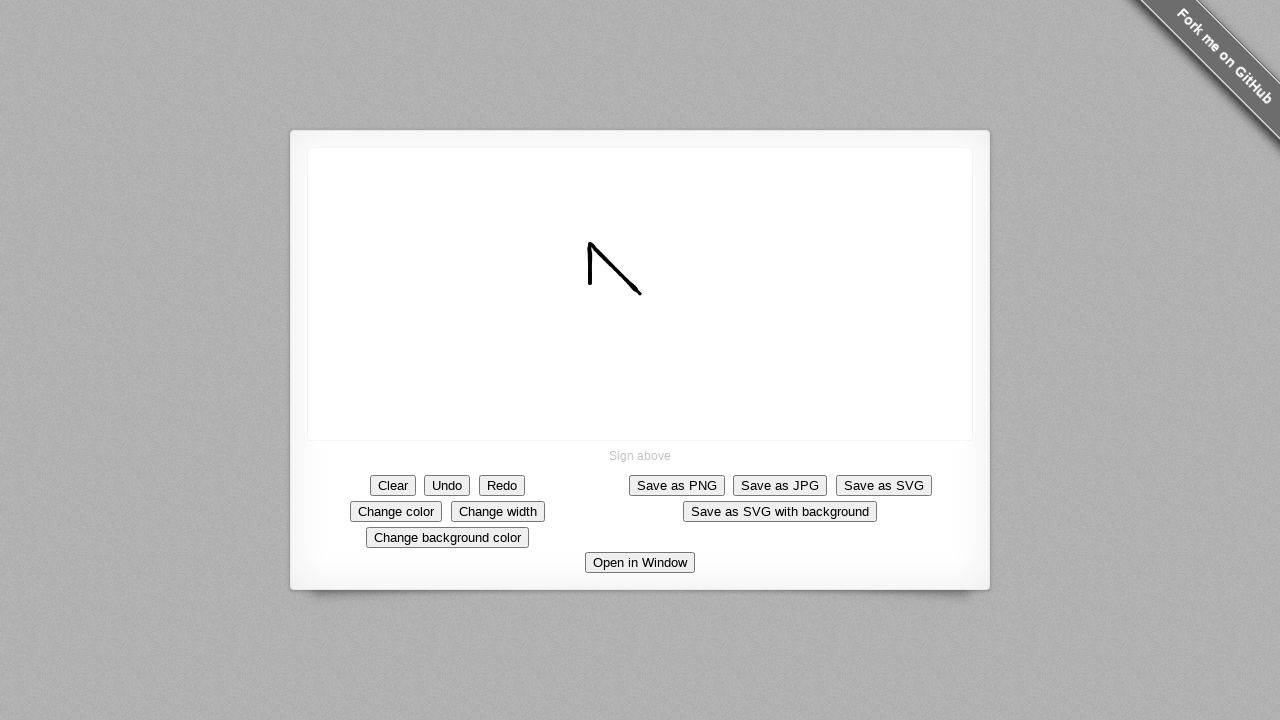

Drew horizontal line right on canvas at (640, 294)
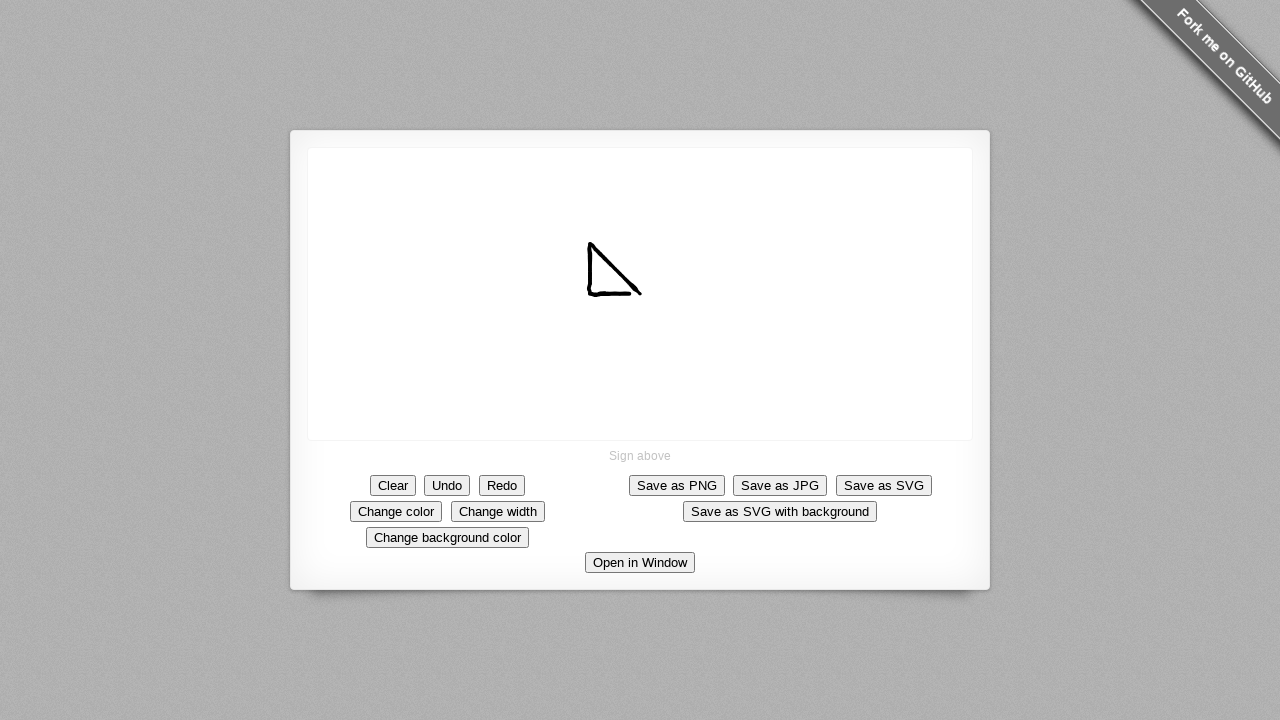

Released mouse button to complete drawing at (640, 294)
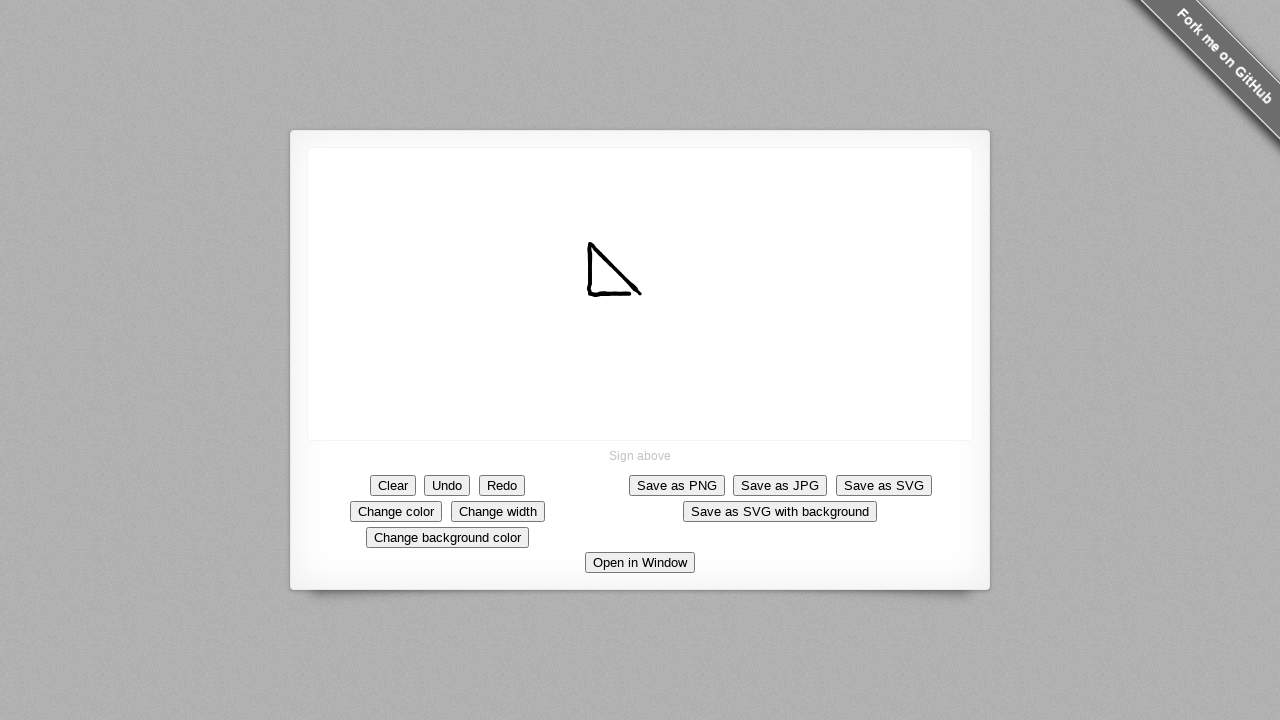

Waited 2 seconds to view the completed drawing
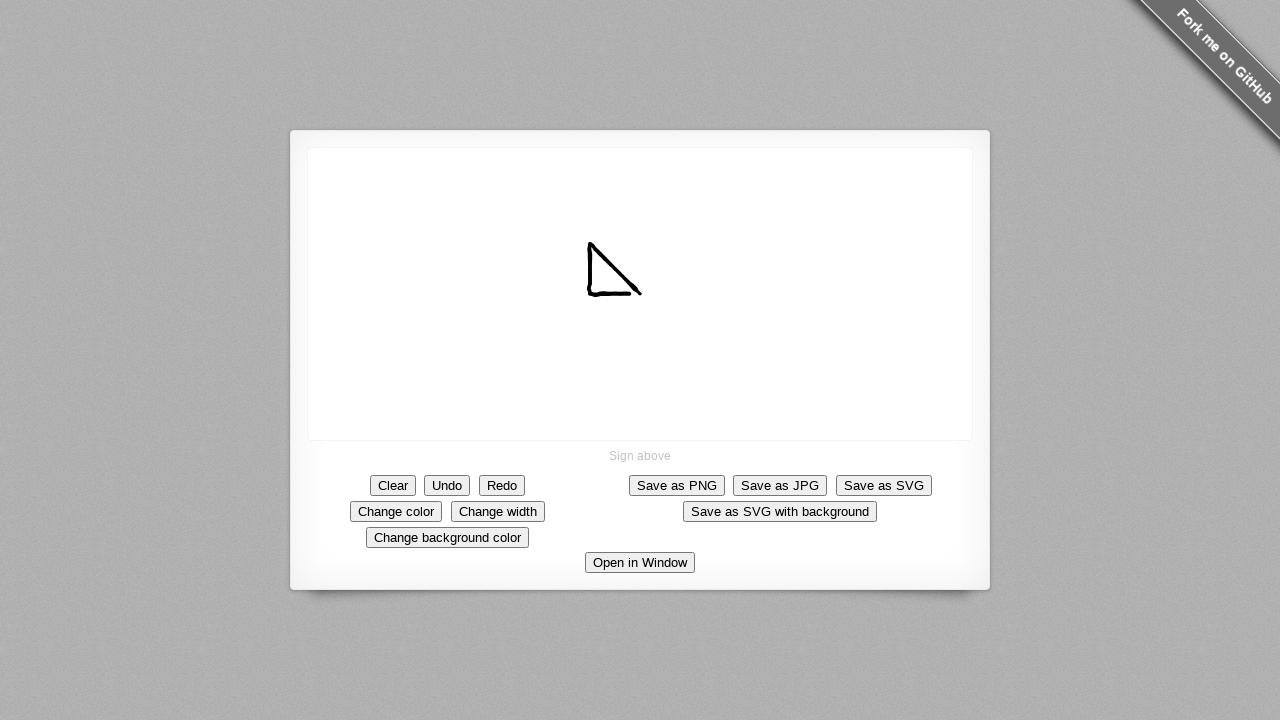

Clicked Clear button to erase the drawing at (393, 485) on xpath=//*[text()='Clear']
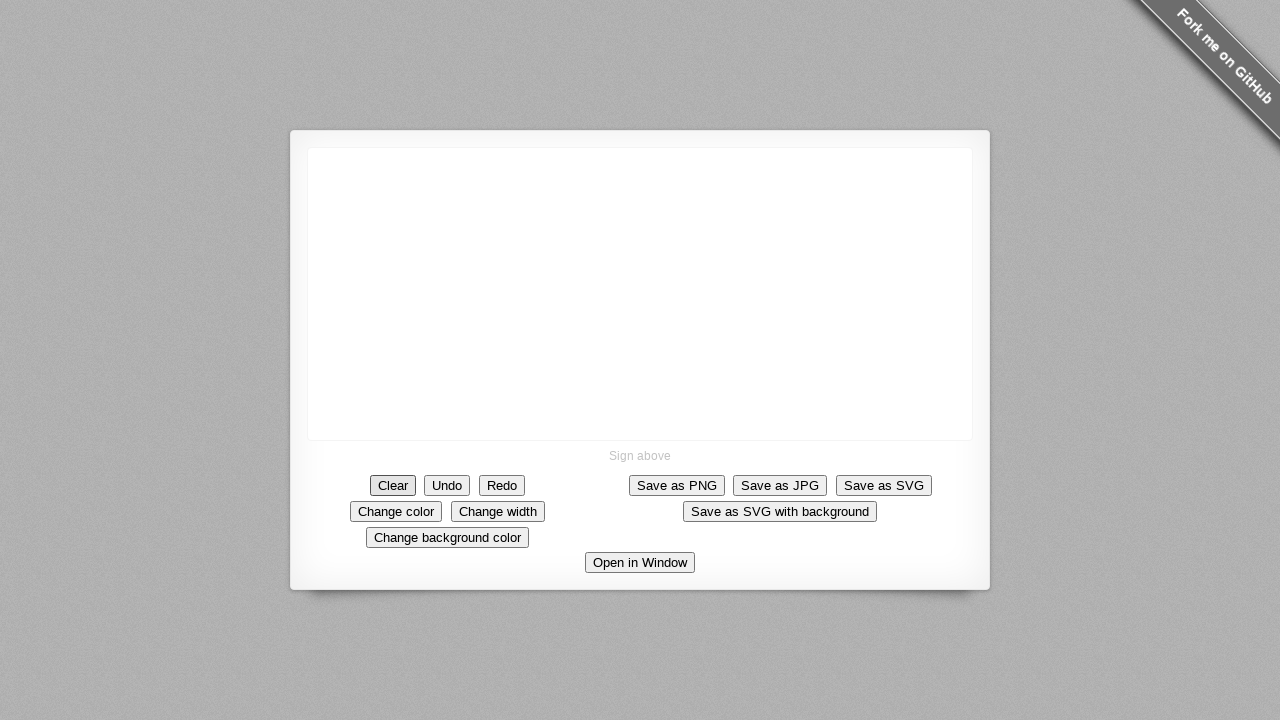

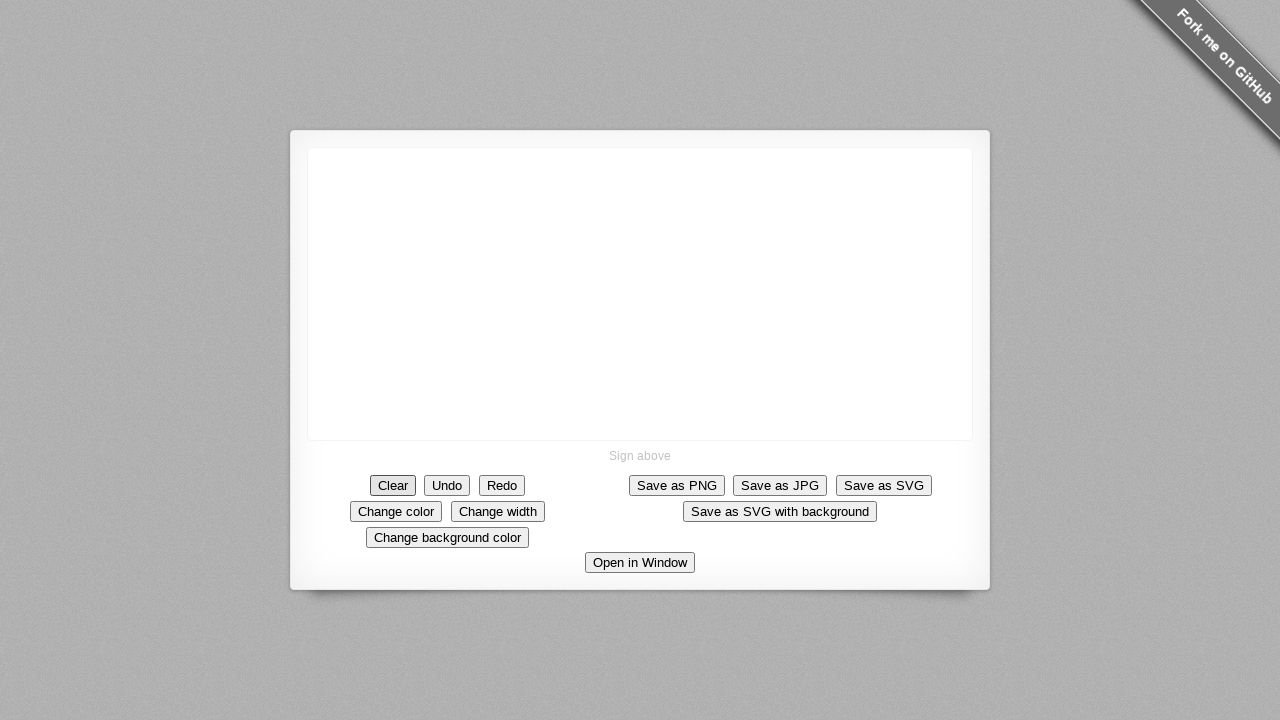